Navigates to the Form Authentication page by clicking the corresponding link (only navigates, does not perform login)

Starting URL: https://the-internet.herokuapp.com/

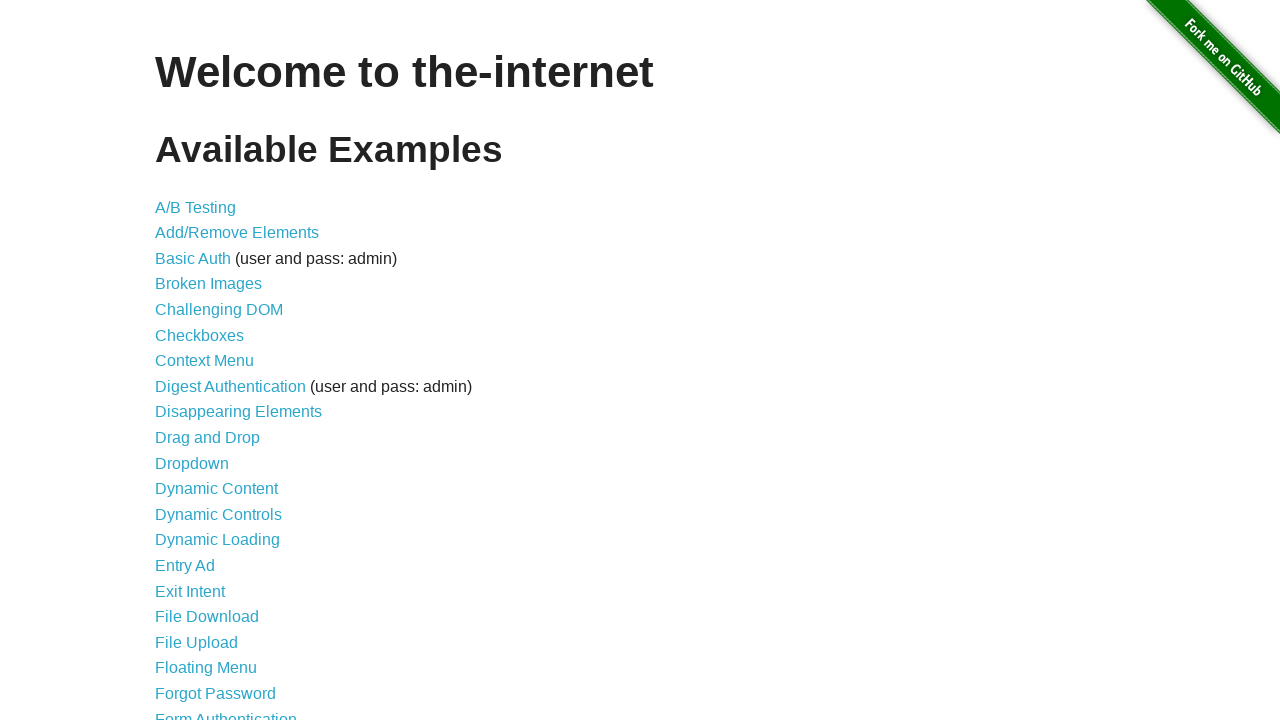

Clicked the Form Authentication link at (226, 712) on a[href='/login']
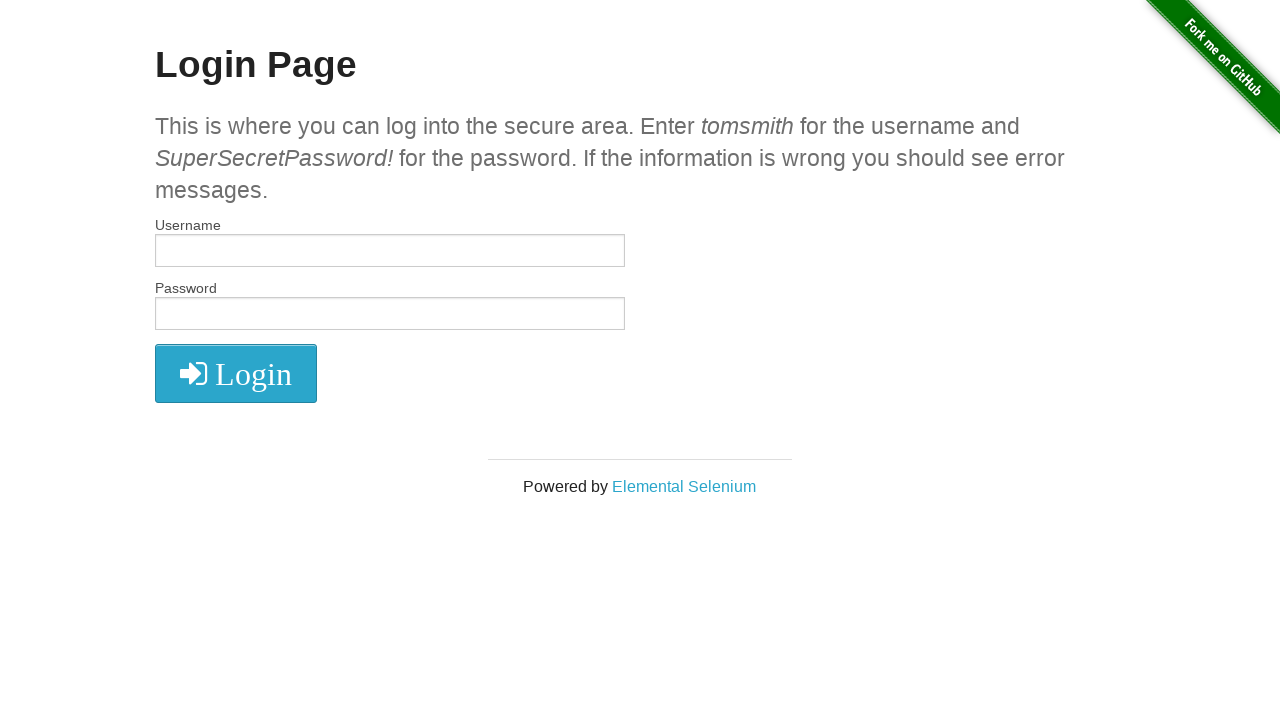

Form Authentication page loaded and Login Page header verified
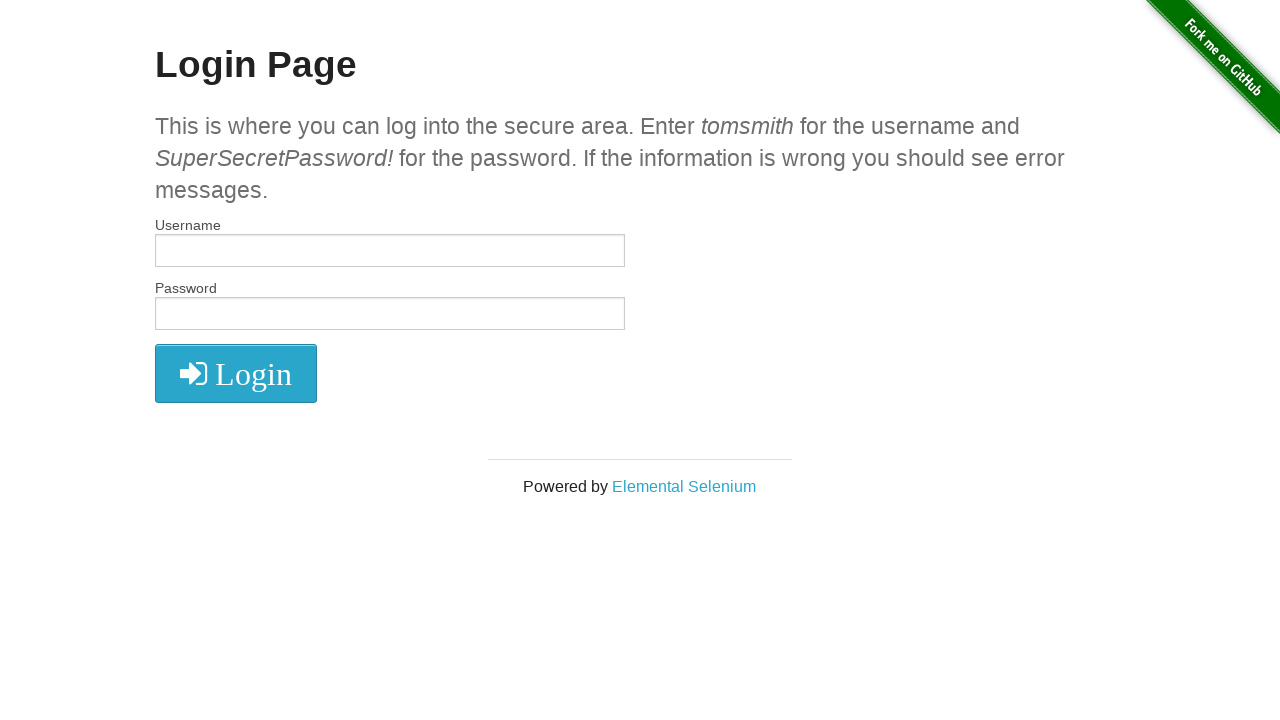

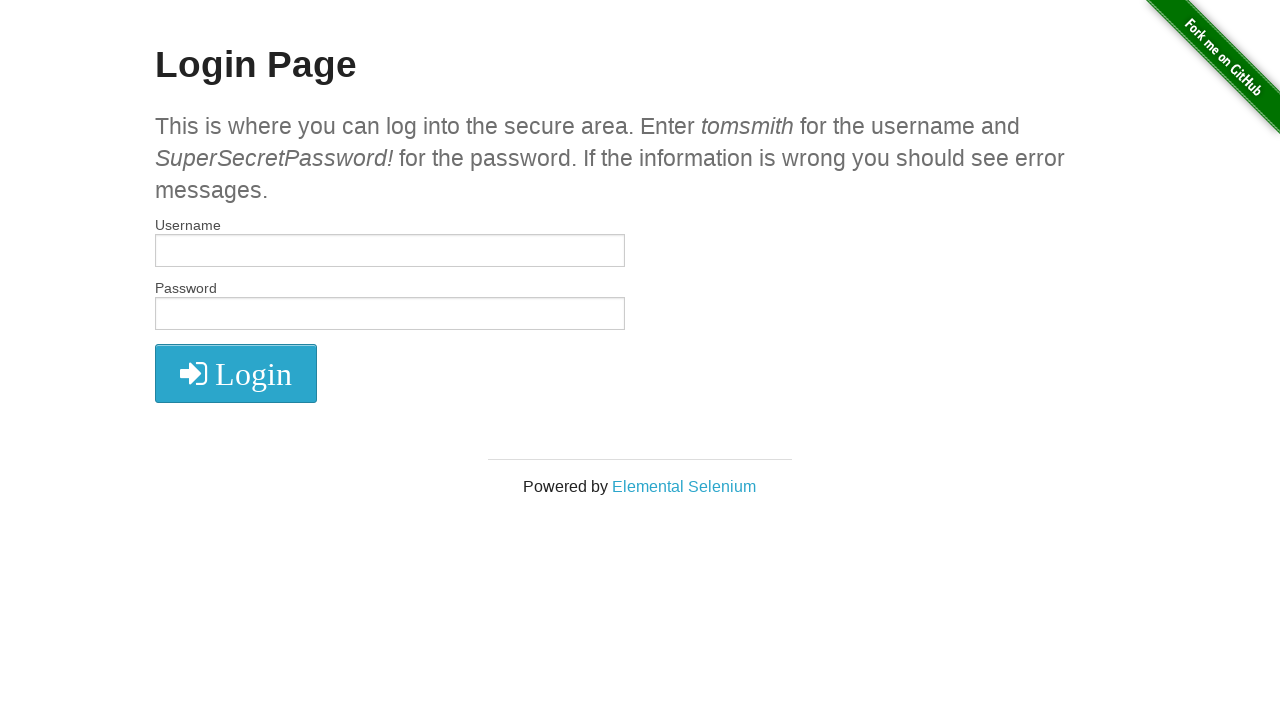